Verifies that the OrangeHRM page redirects to the correct login URL

Starting URL: https://opensource-demo.orangehrmlive.com/

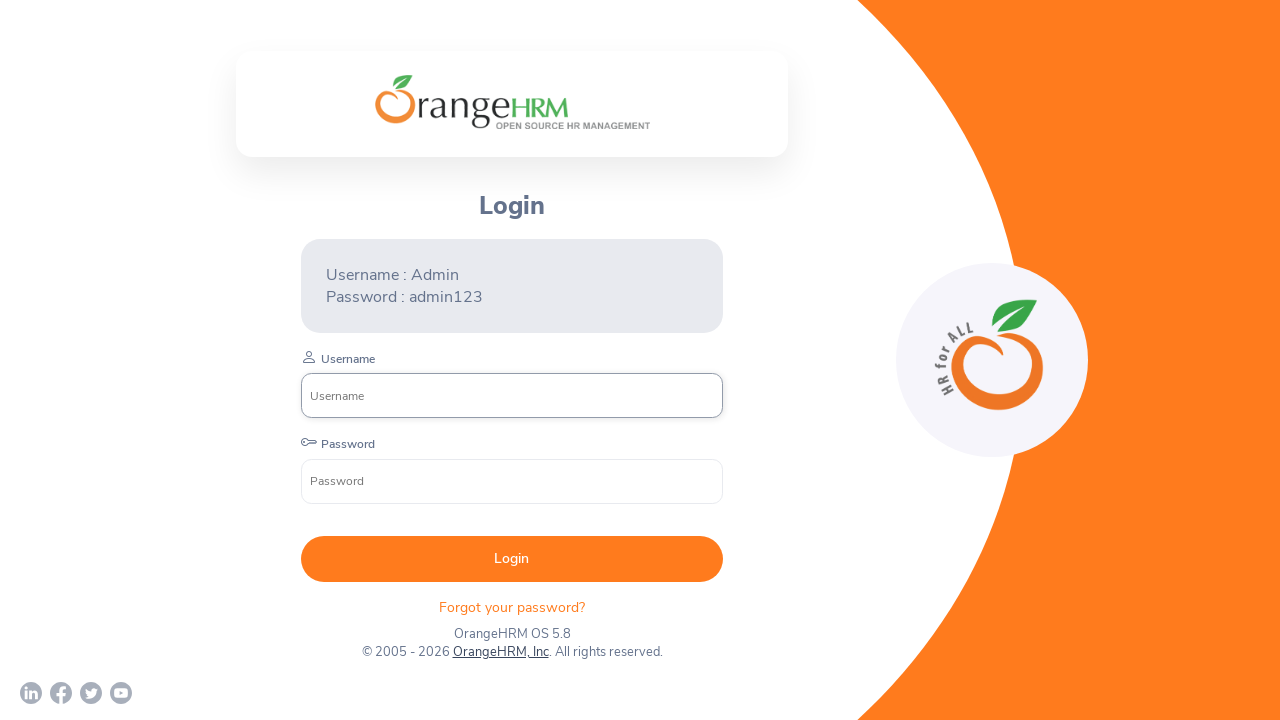

Page load state completed
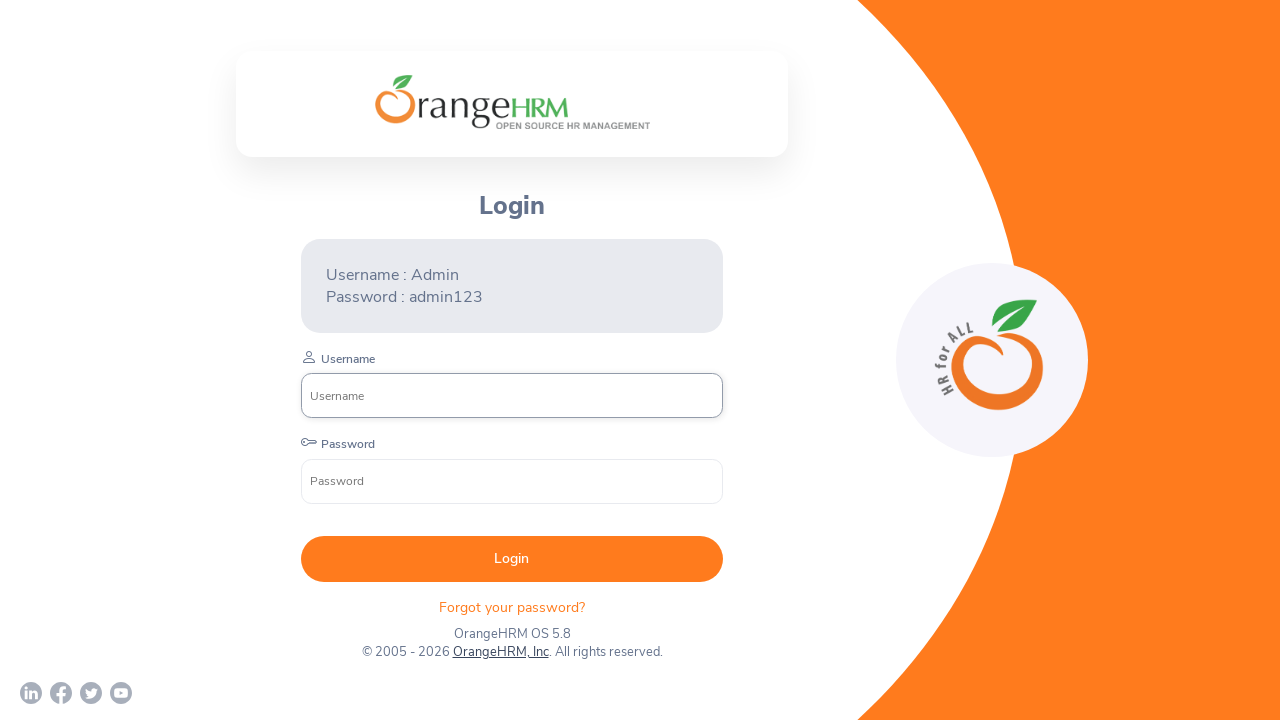

Retrieved current page URL
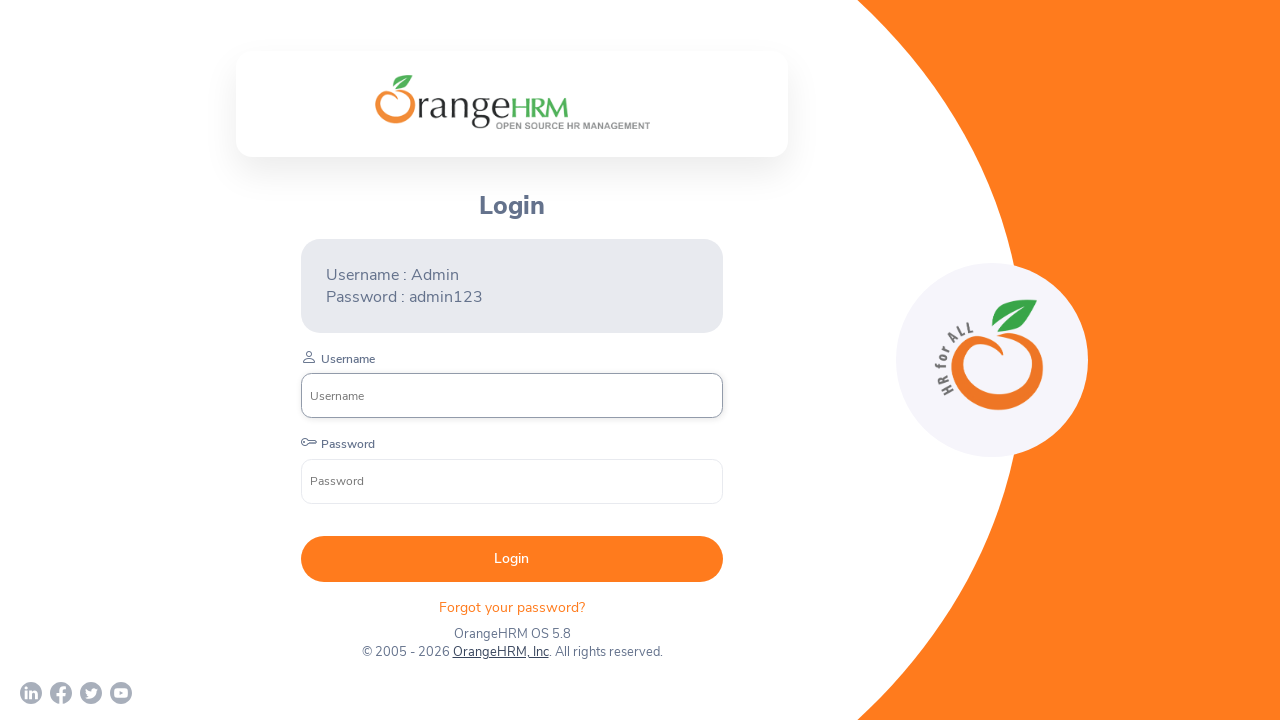

Verified page redirected to correct login URL: https://opensource-demo.orangehrmlive.com/web/index.php/auth/login
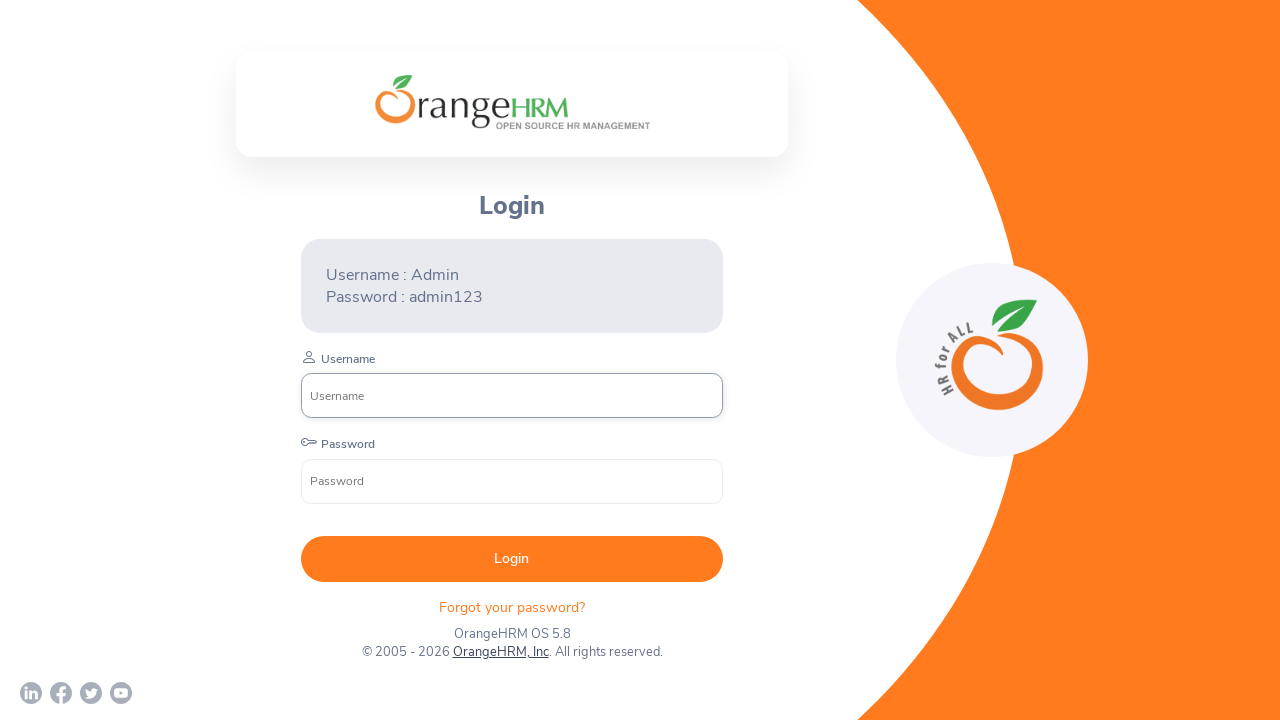

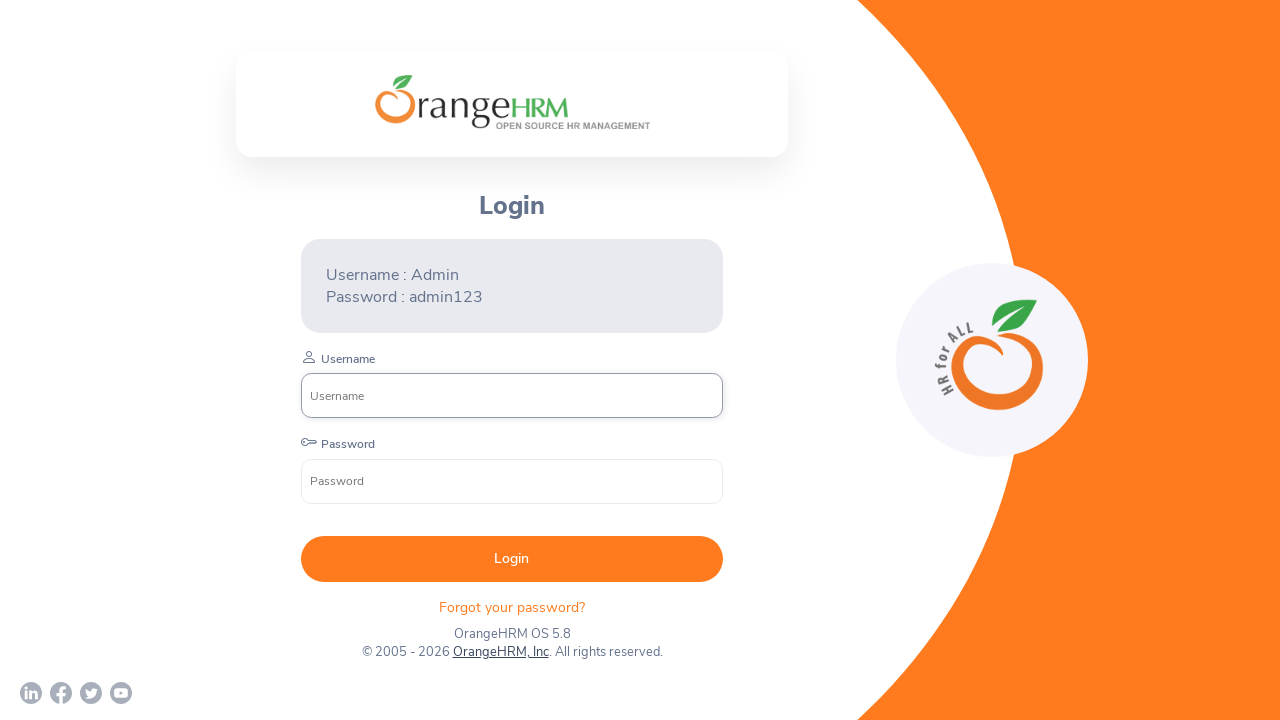